Interacts with a web table by locating a specific row based on text content and clicking the corresponding checkbox

Starting URL: https://letcode.in/table

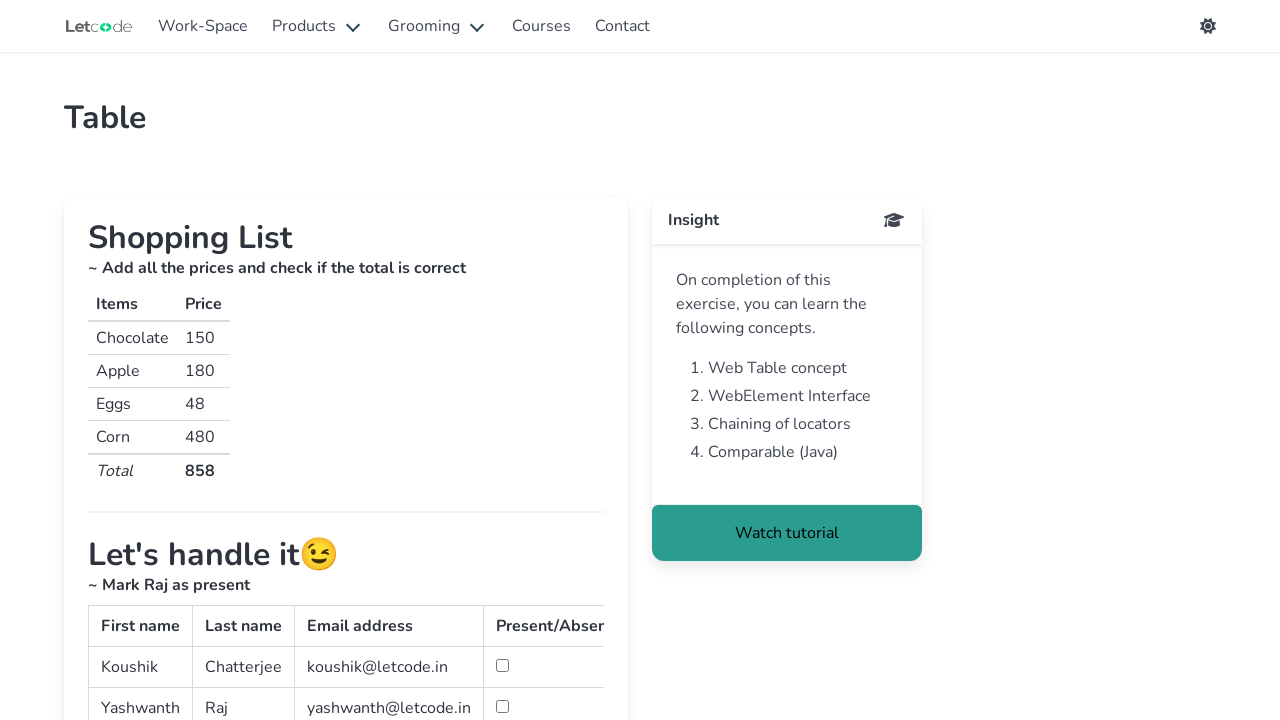

Waited for dynamic web table to load
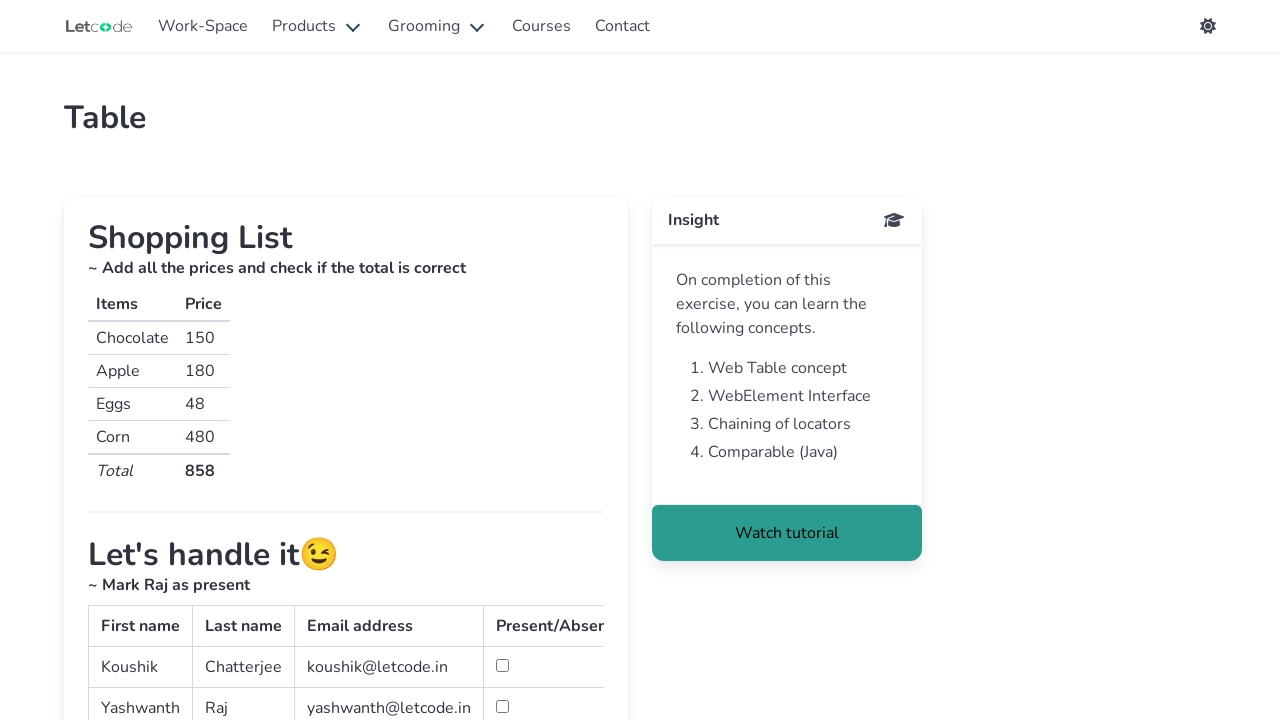

Located all rows in the table
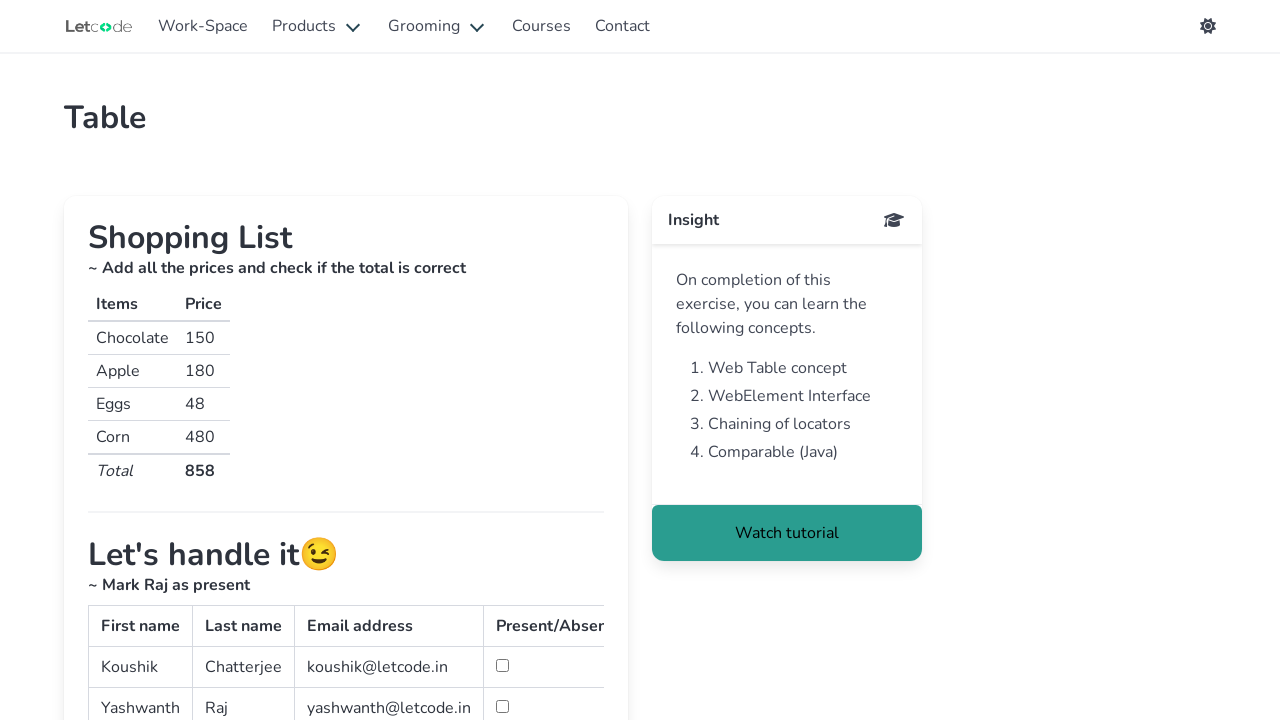

Located all cells in current row
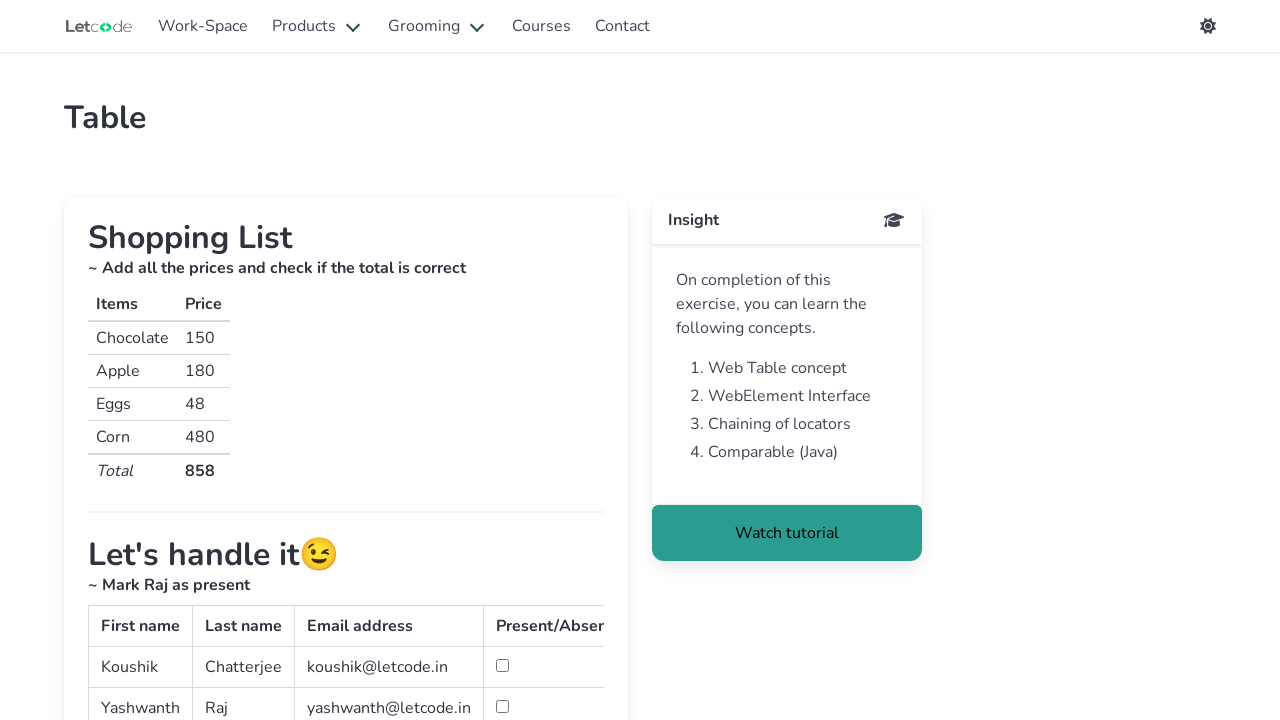

Extracted last name from cell: 'Chatterjee'
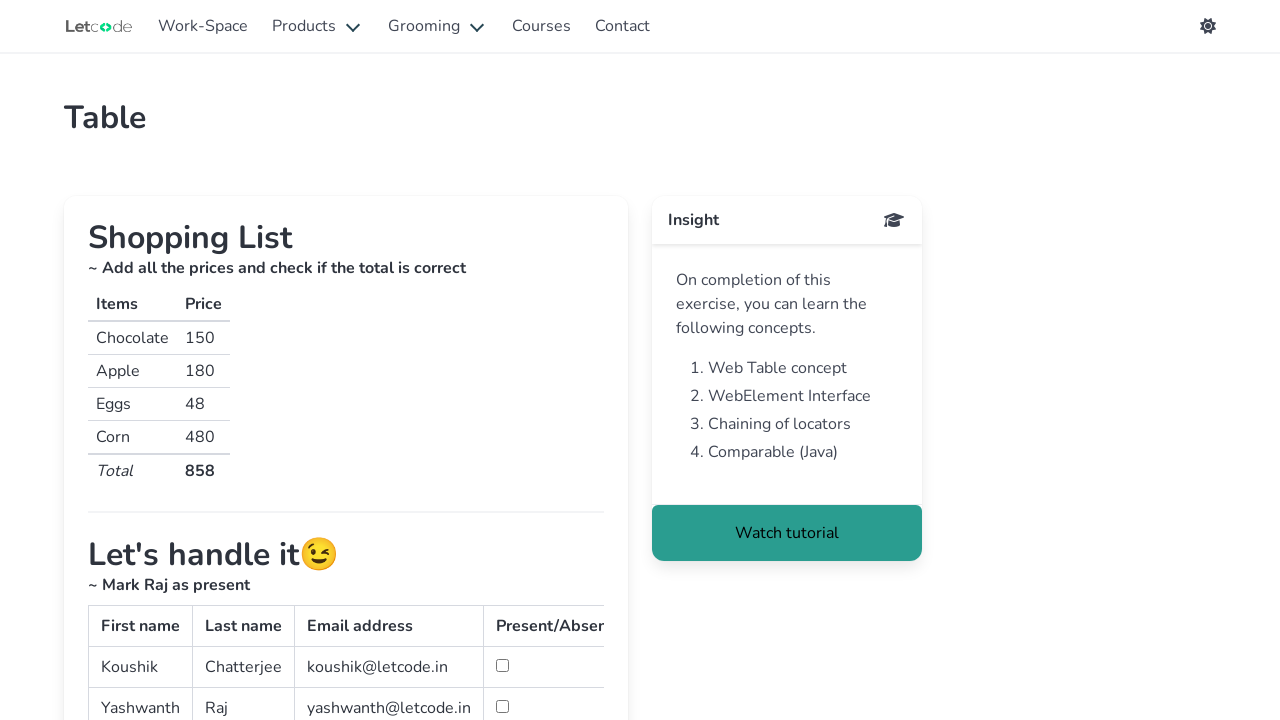

Located all cells in current row
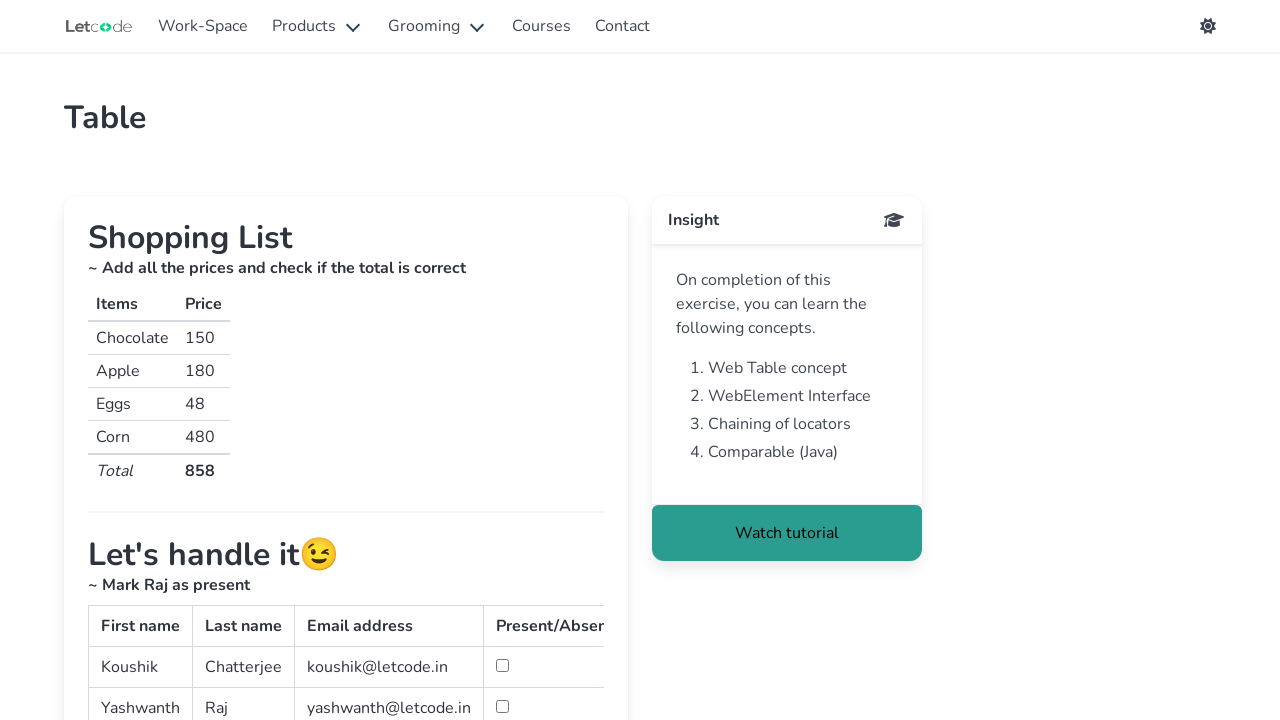

Extracted last name from cell: 'Raj'
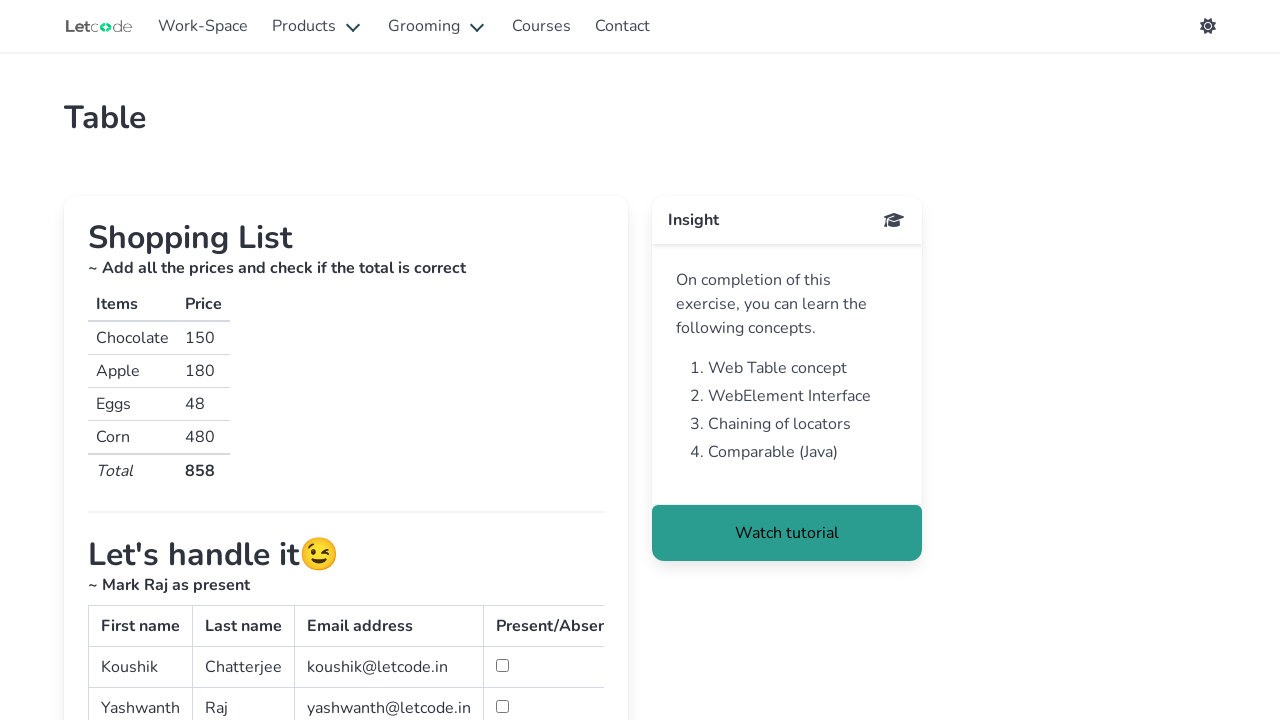

Clicked checkbox for row with last name 'Raj' at (502, 706) on #simpletable tbody tr >> nth=1 >> td >> nth=3 >> input
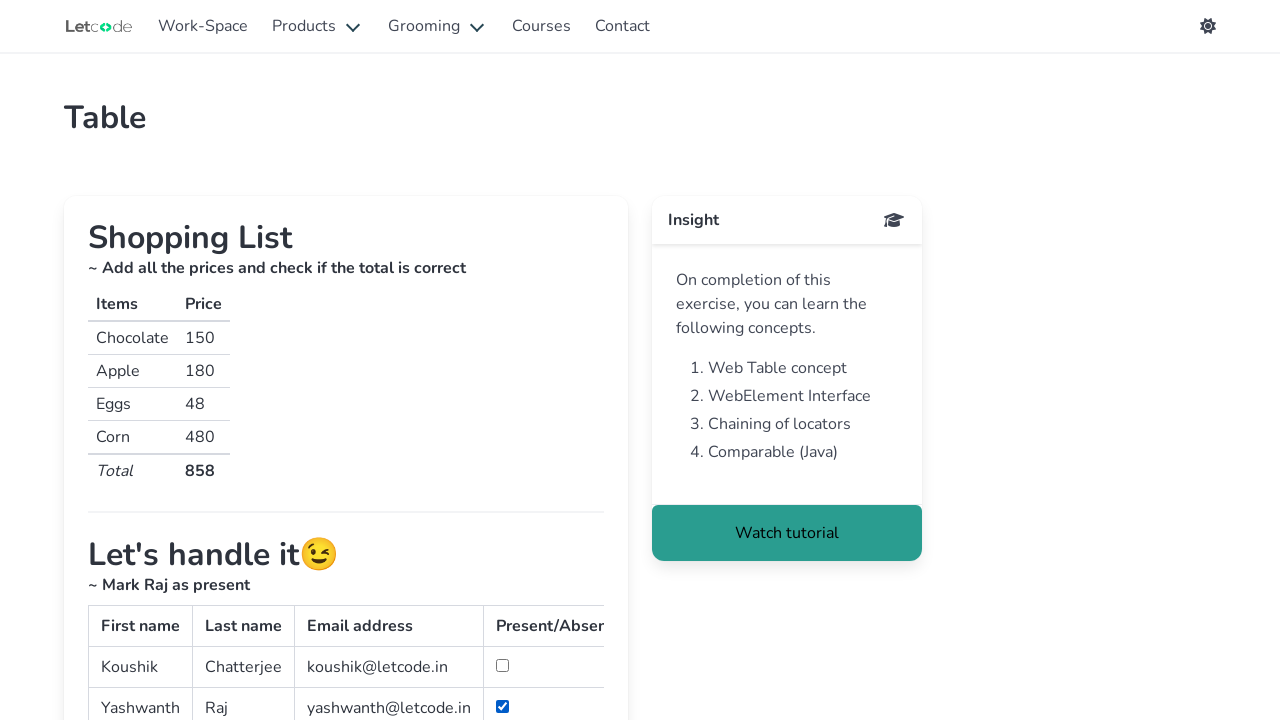

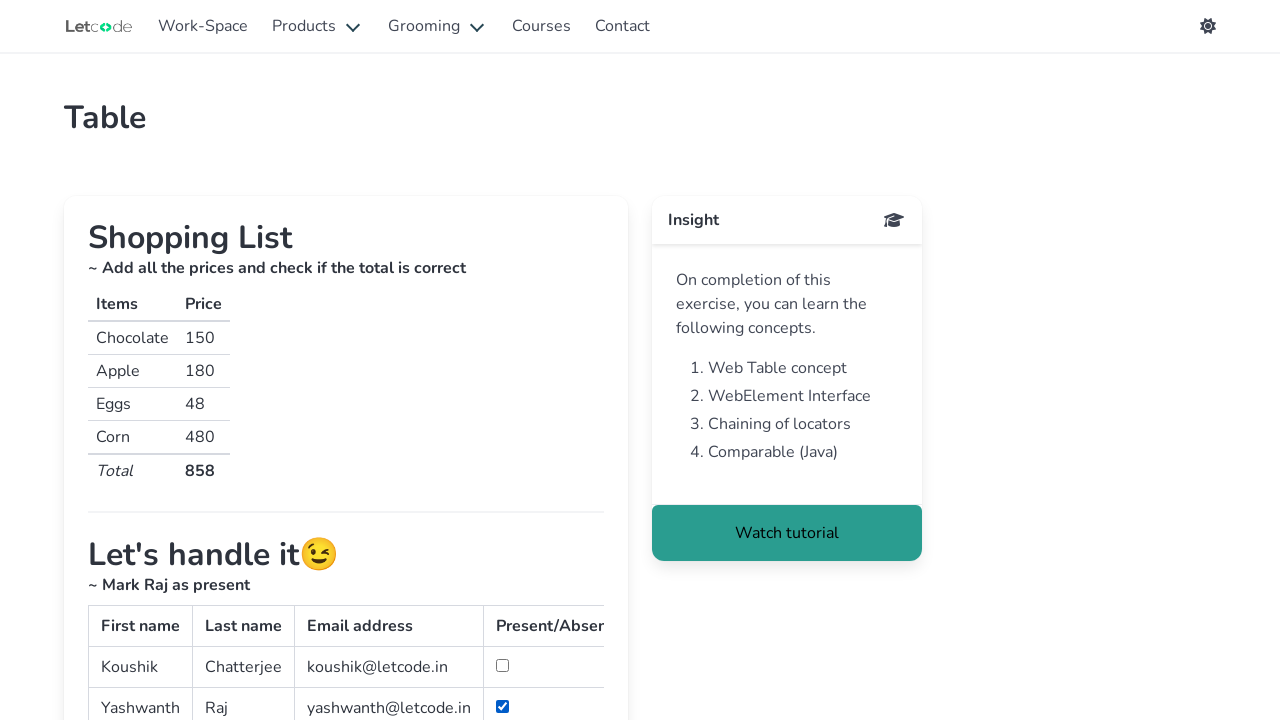